Tests that the counter displays the current number of todo items as items are added.

Starting URL: https://demo.playwright.dev/todomvc

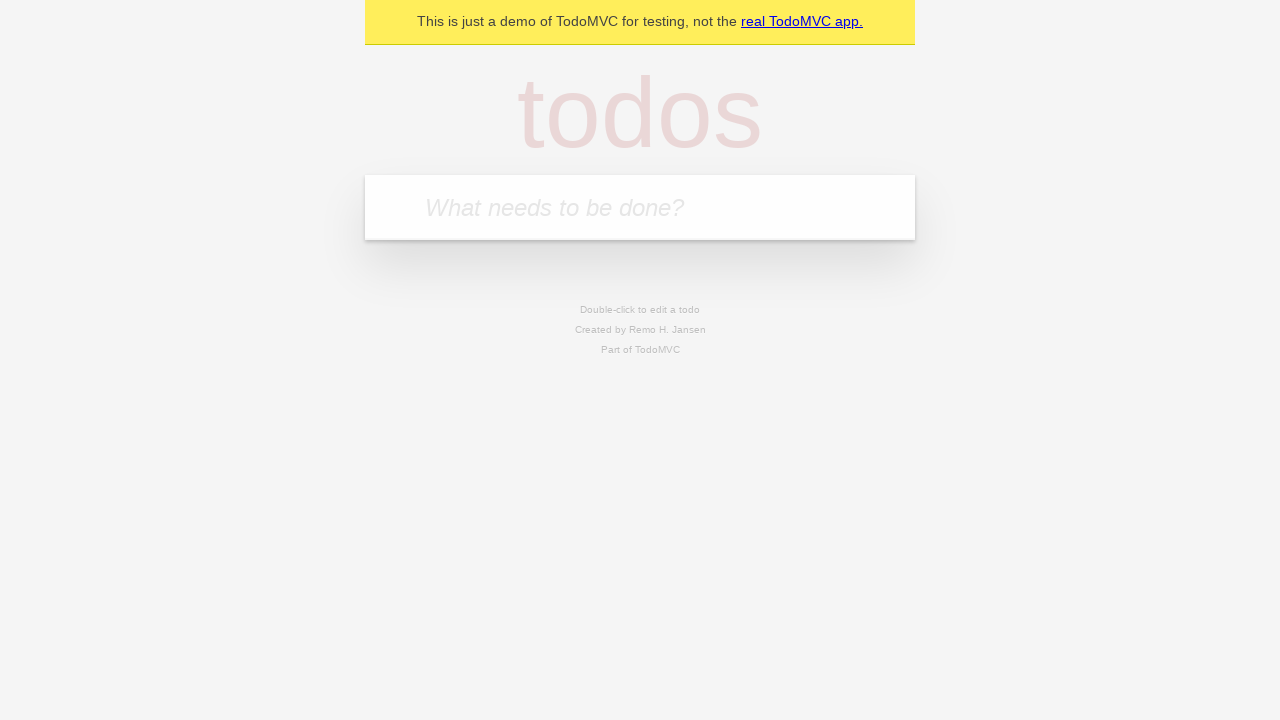

Located the 'What needs to be done?' input field
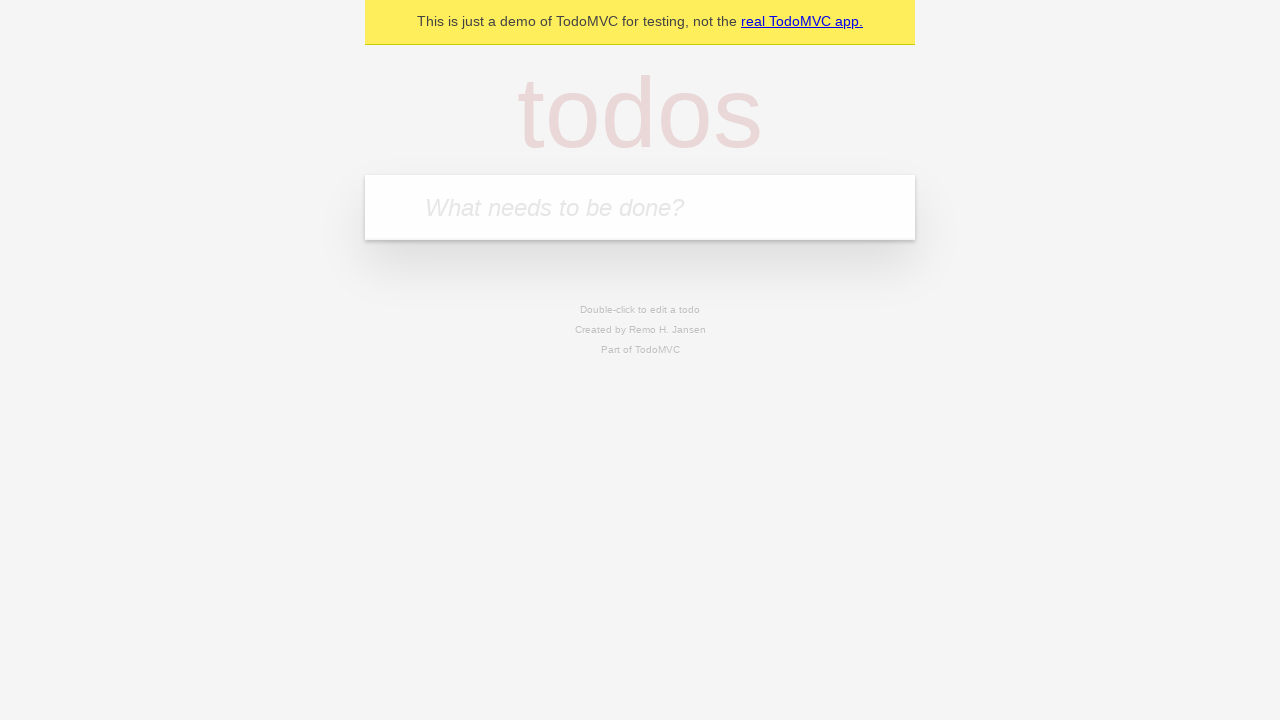

Filled input field with 'buy some cheese' on internal:attr=[placeholder="What needs to be done?"i]
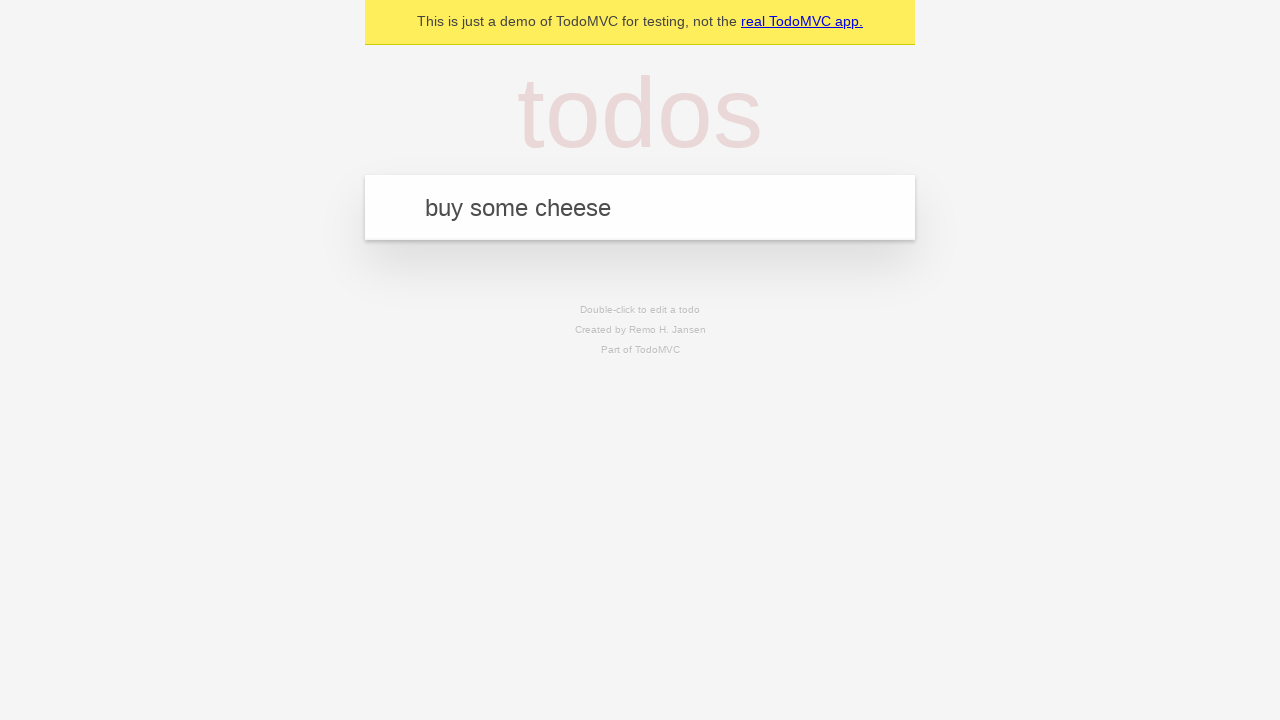

Pressed Enter to add first todo item on internal:attr=[placeholder="What needs to be done?"i]
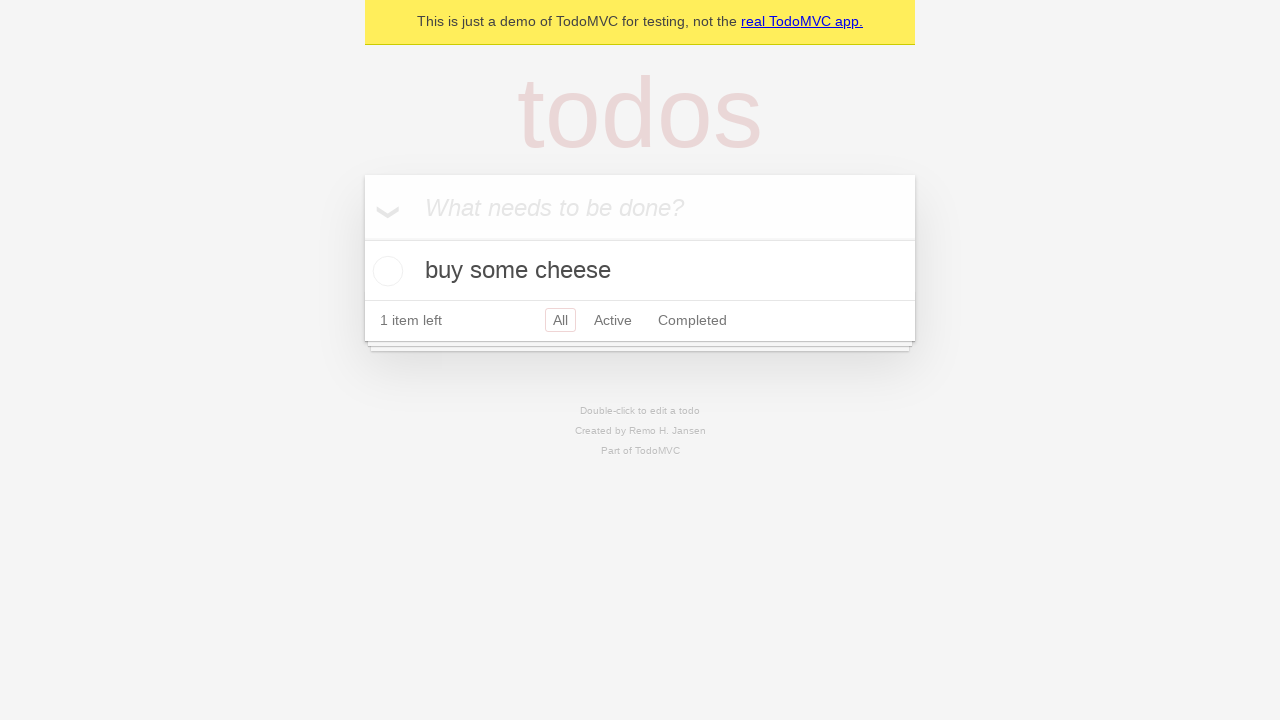

Todo counter element appeared showing 1 item
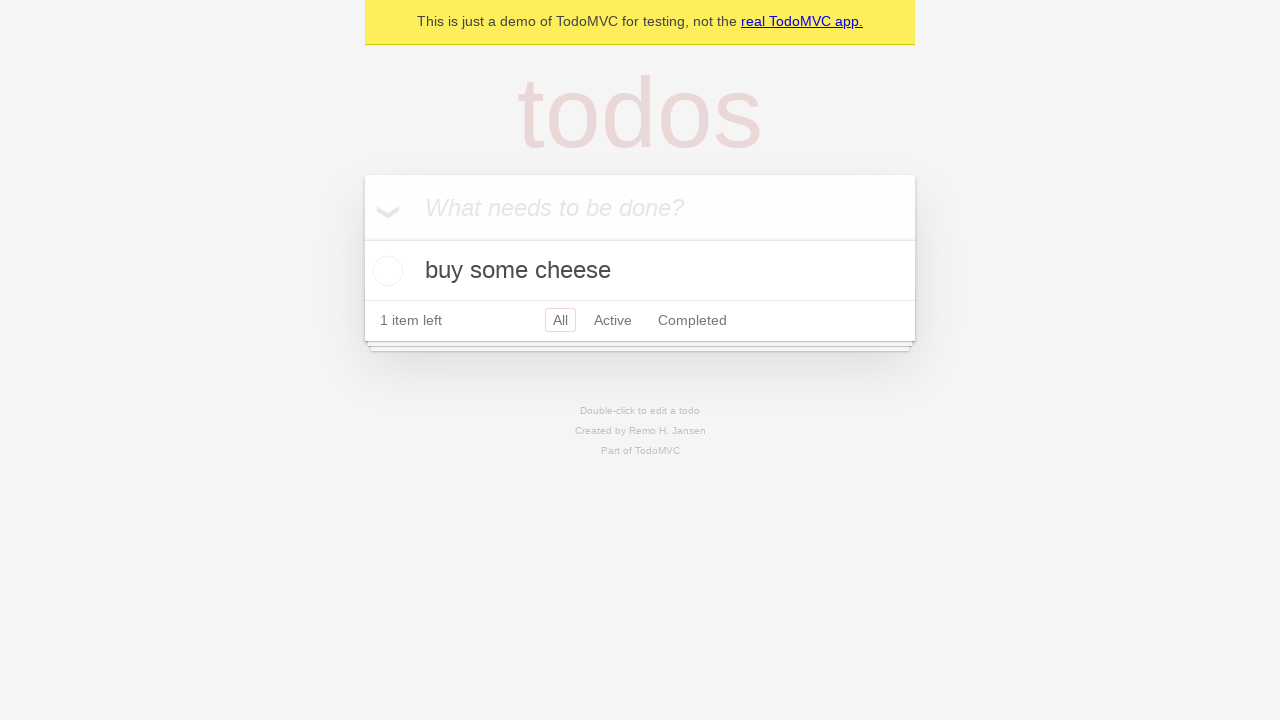

Filled input field with 'feed the cat' on internal:attr=[placeholder="What needs to be done?"i]
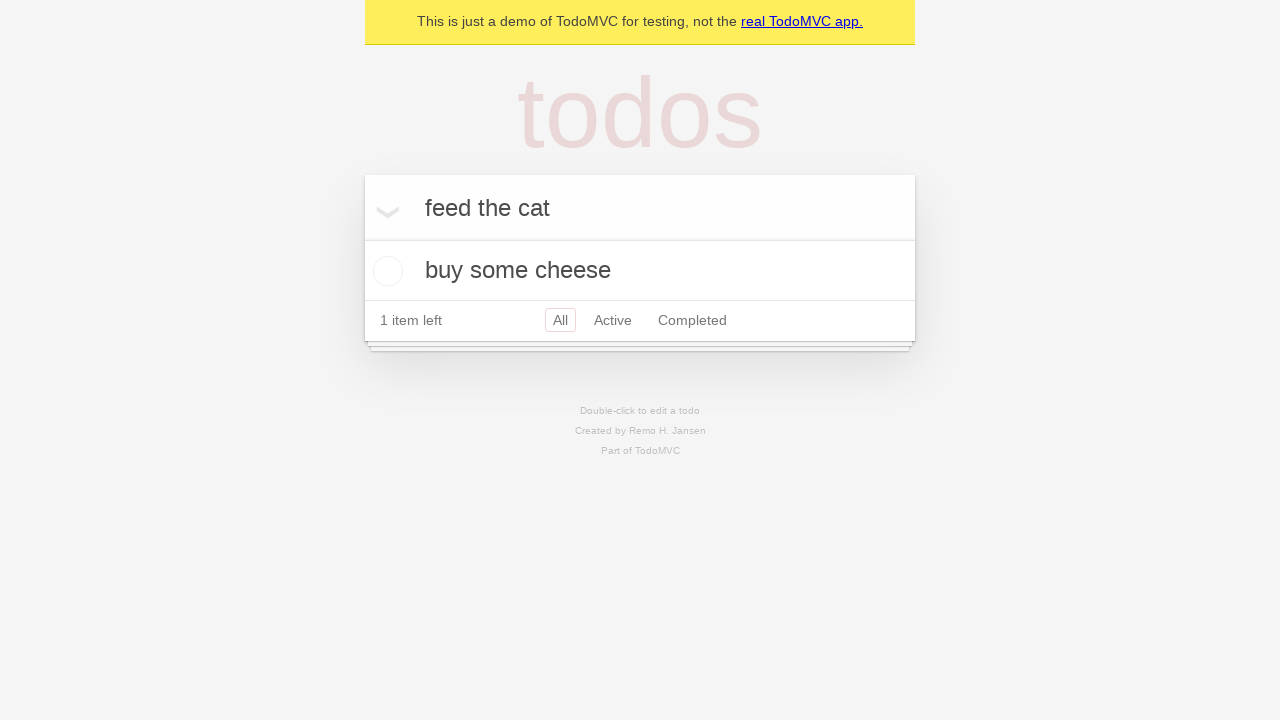

Pressed Enter to add second todo item on internal:attr=[placeholder="What needs to be done?"i]
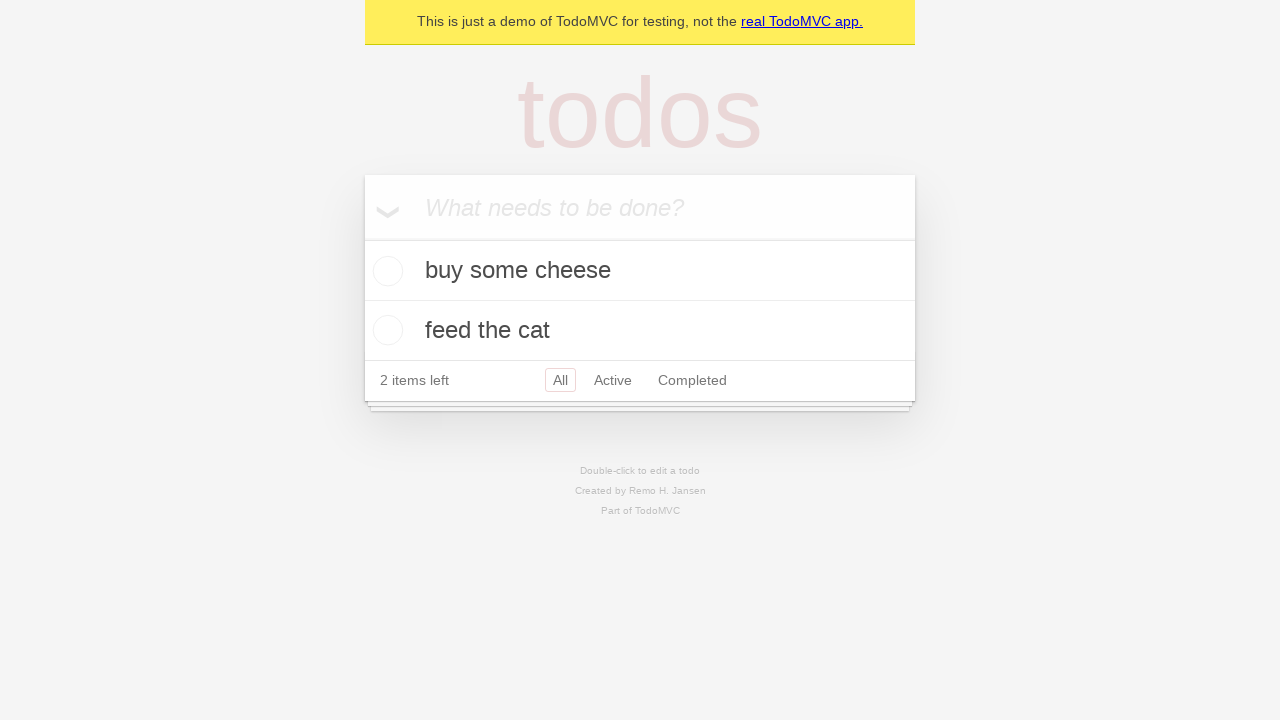

Todo counter updated to show 2 items
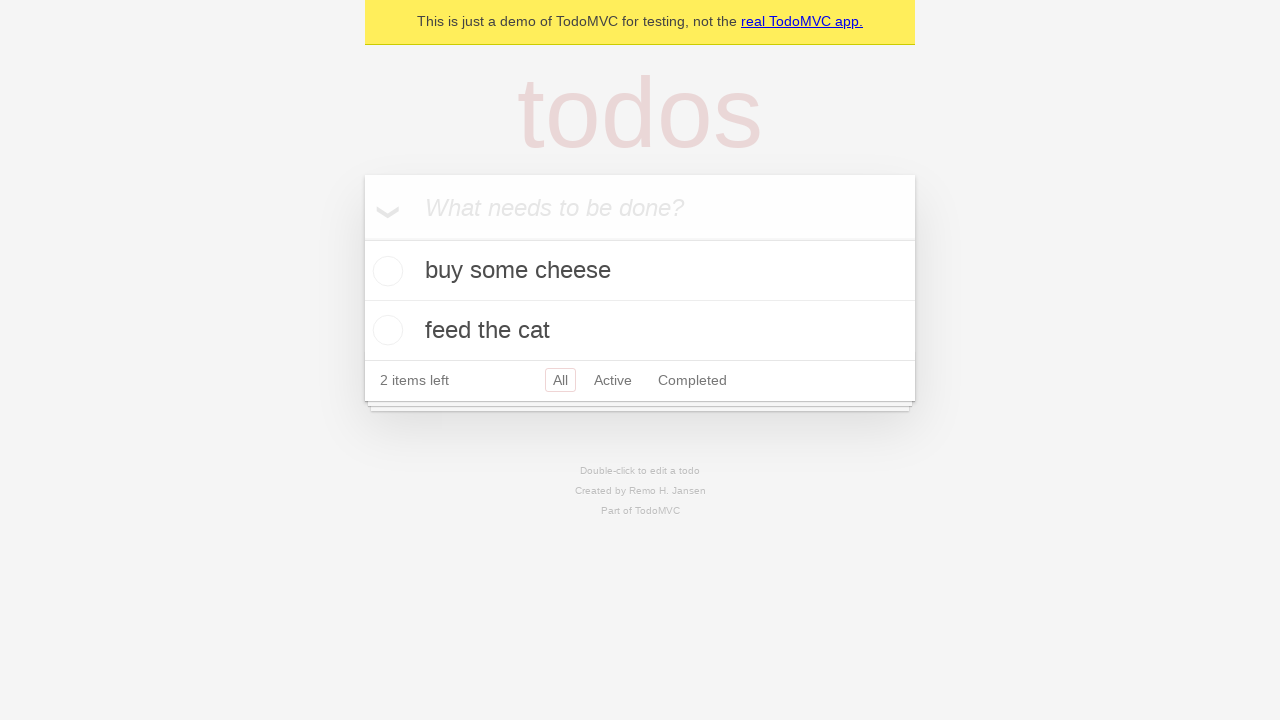

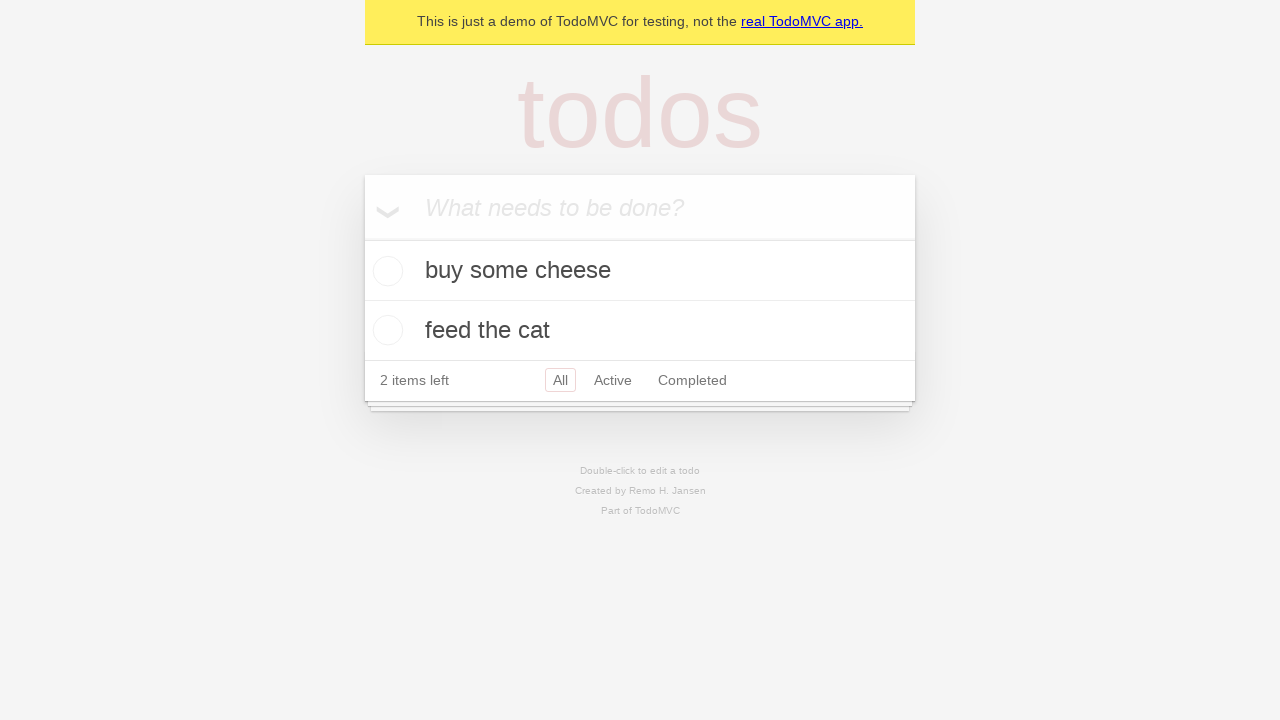